Tests drag-and-drop functionality by dragging an element from source to target within an iframe

Starting URL: https://jqueryui.com/droppable/

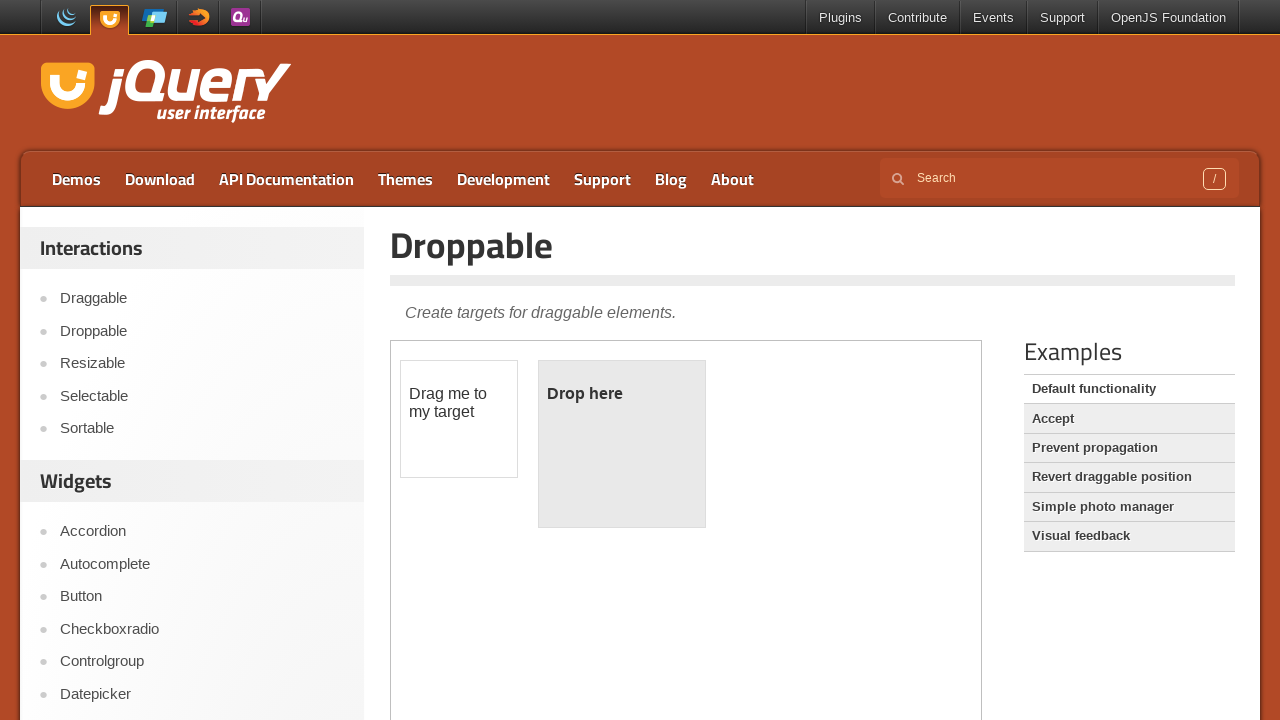

Located and switched to iframe containing drag-drop demo
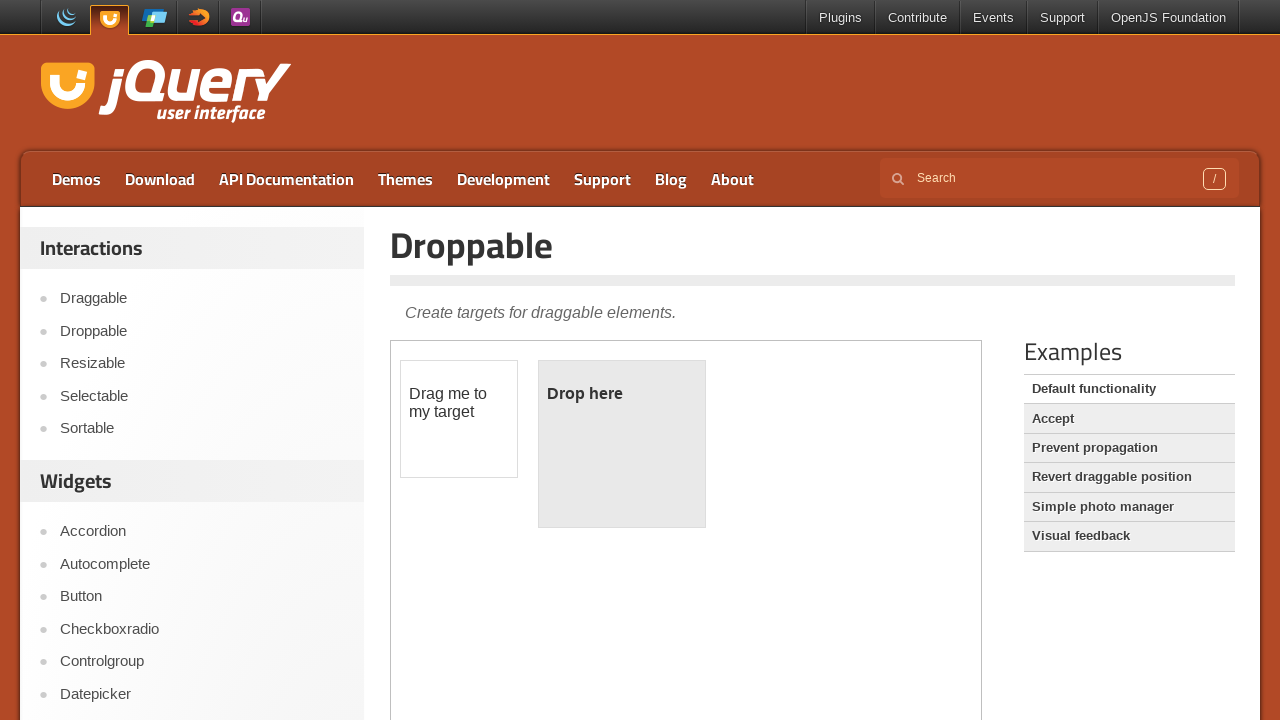

Located draggable source element
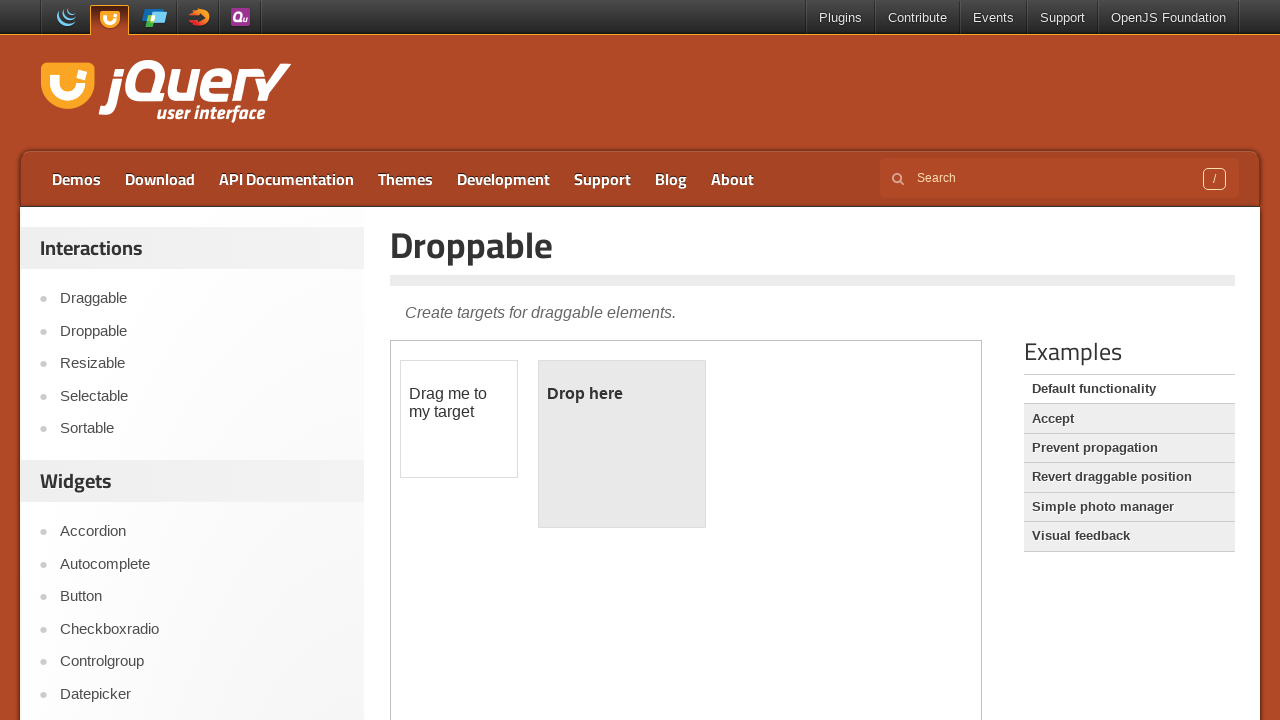

Located droppable target element
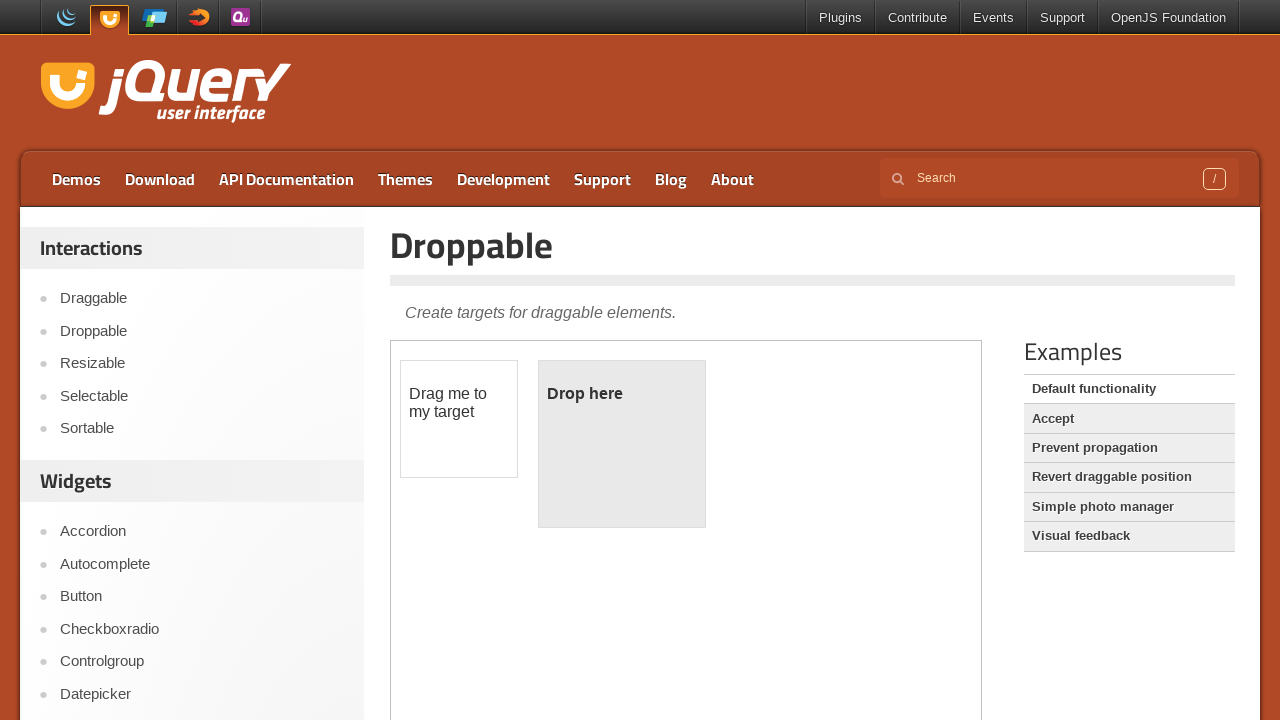

Dragged source element to target element at (622, 444)
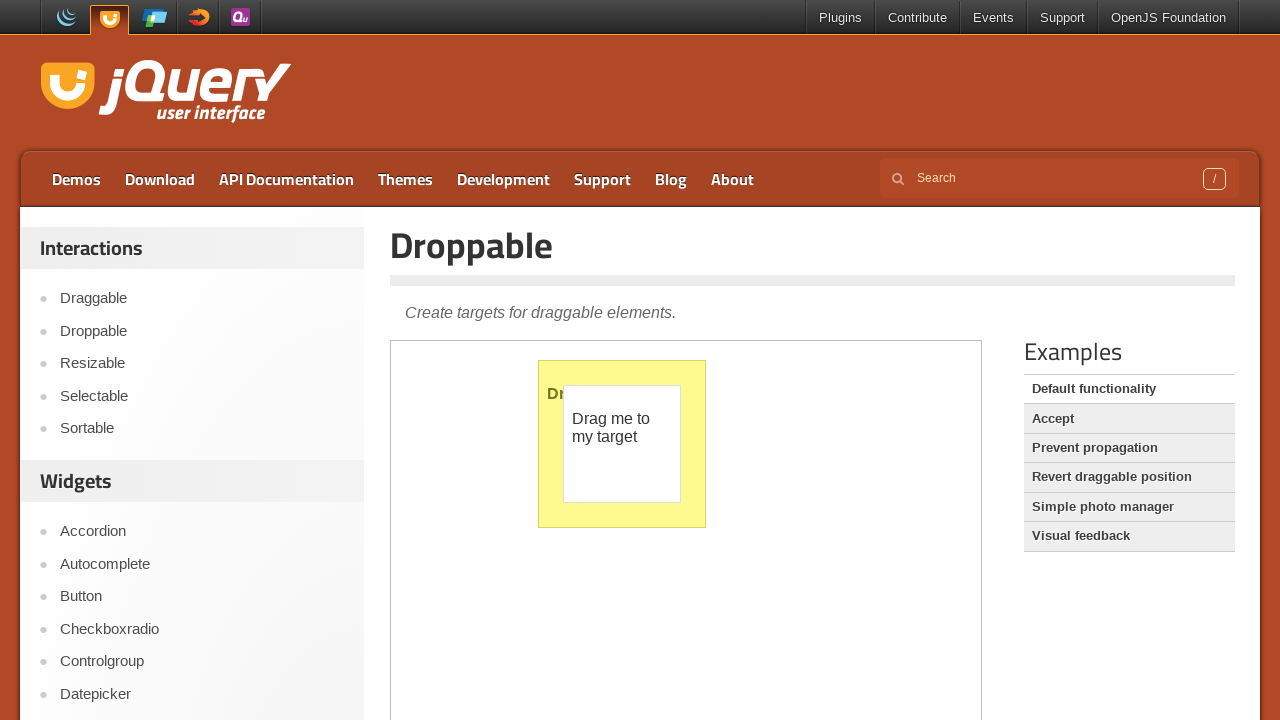

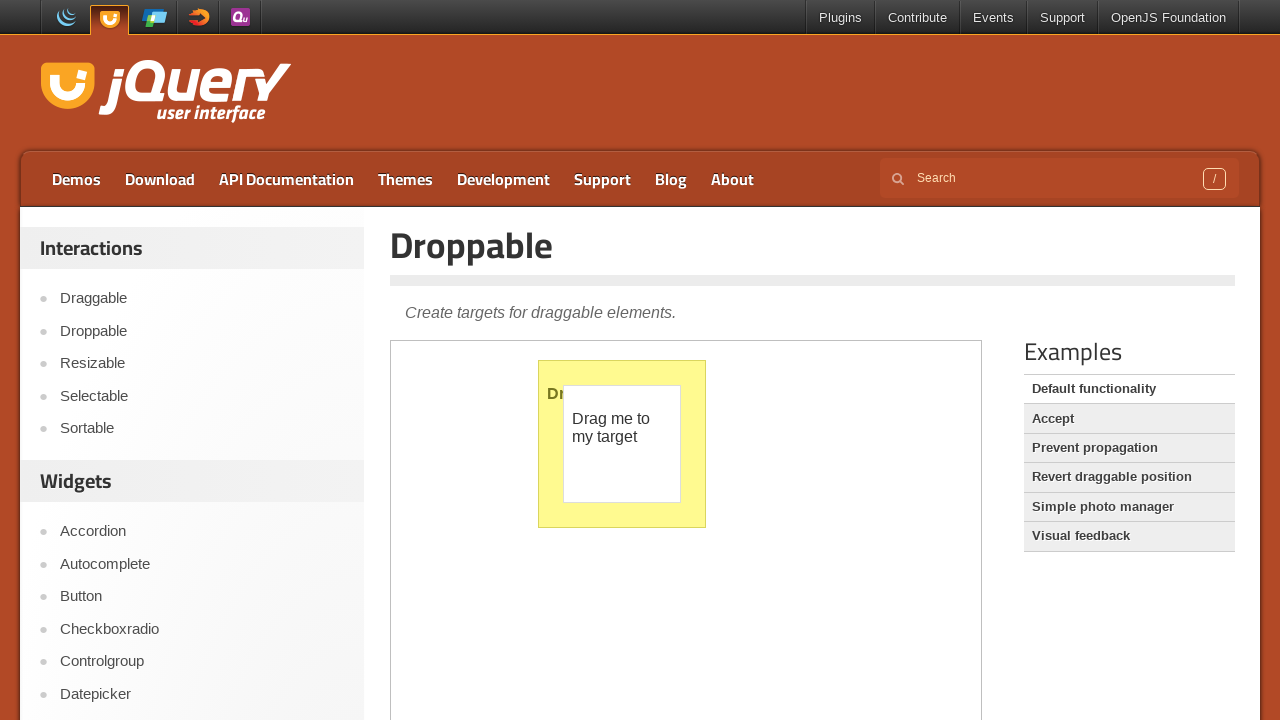